Navigates to ANBIMA's inflation projection statistics page and clicks on the "home" tab to display the IGP-M historical data section.

Starting URL: https://www.anbima.com.br/pt_br/informar/estatisticas/precos-e-indices/projecao-de-inflacao-gp-m.htm

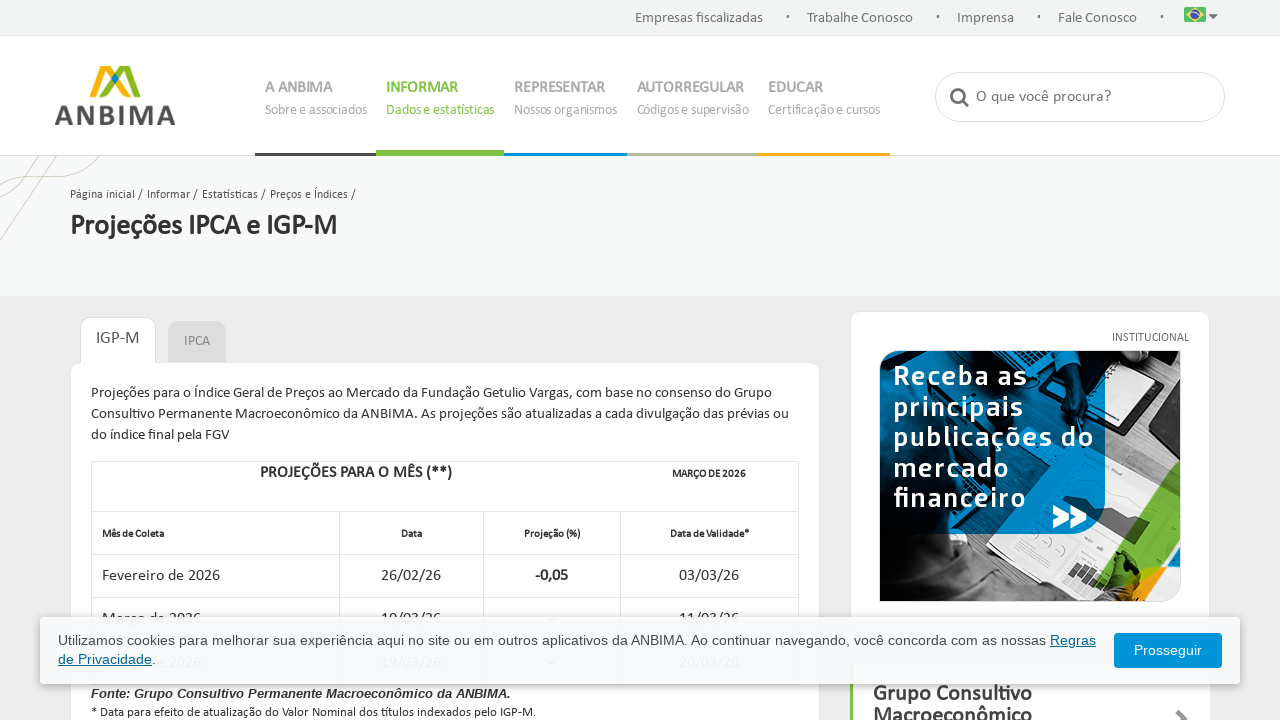

Navigated to ANBIMA's inflation projection statistics page
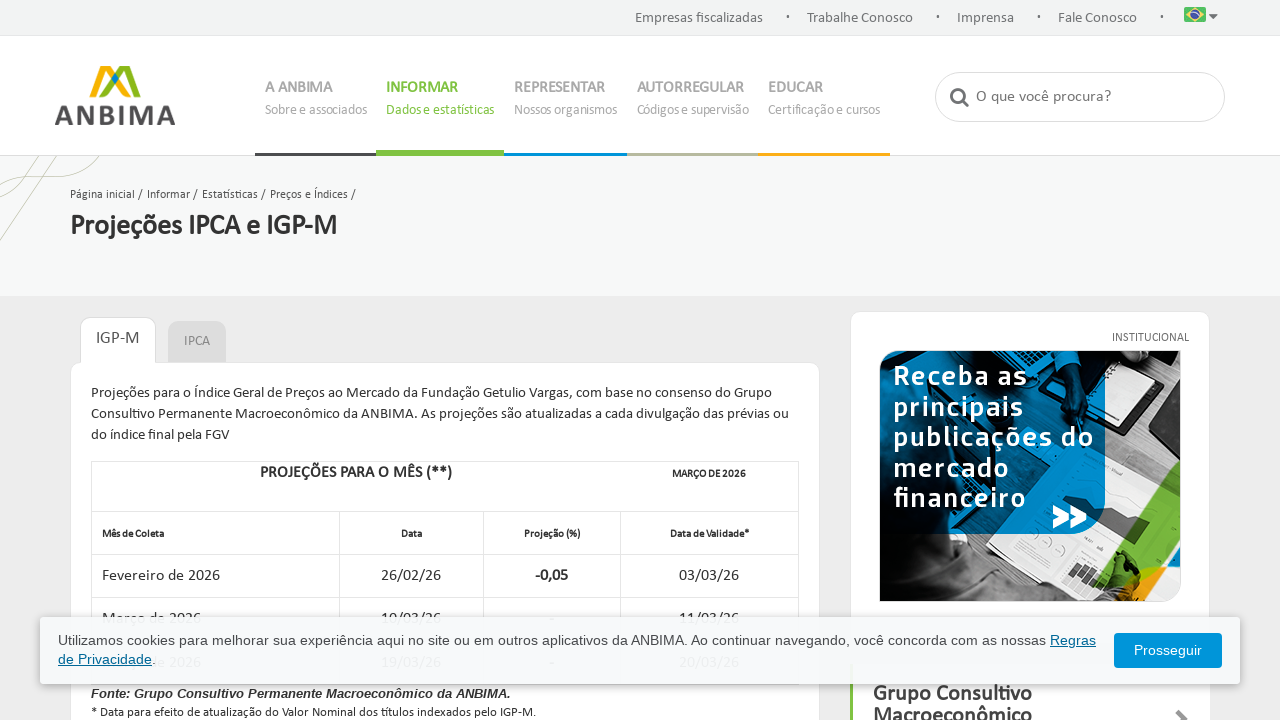

Page loaded with network idle state
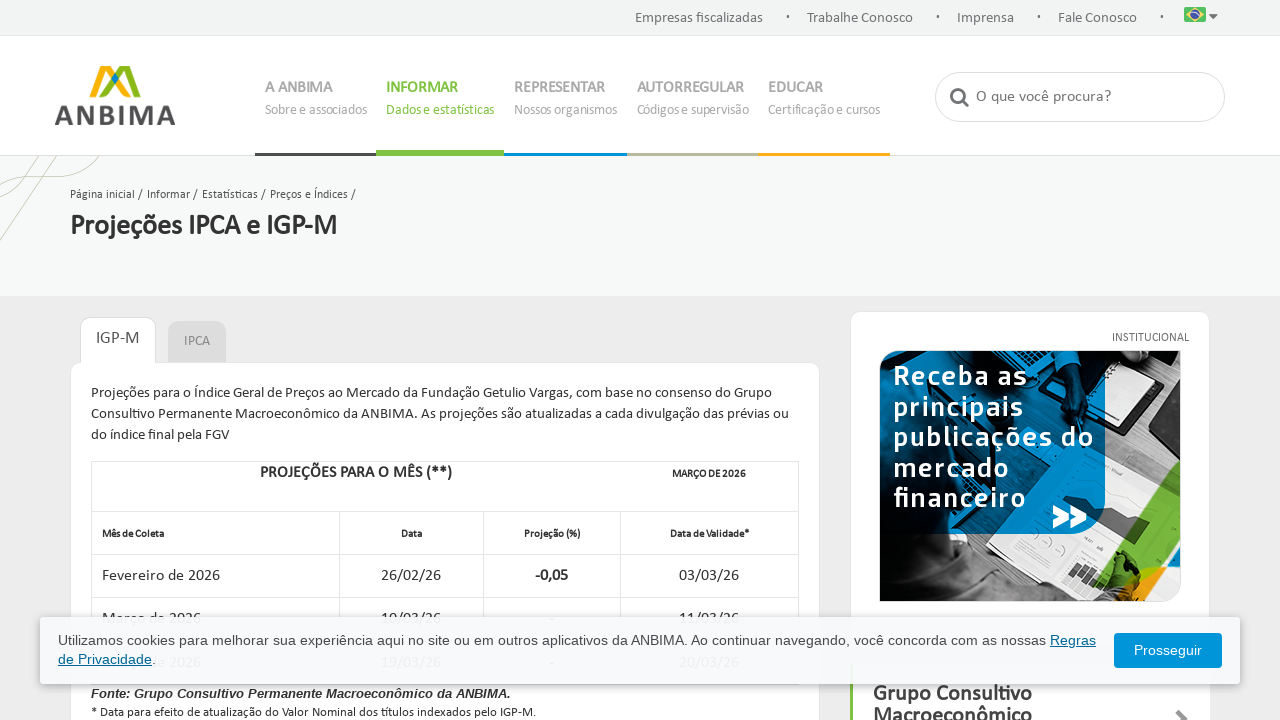

Clicked on the 'home' tab at (118, 340) on a[href="#home"]
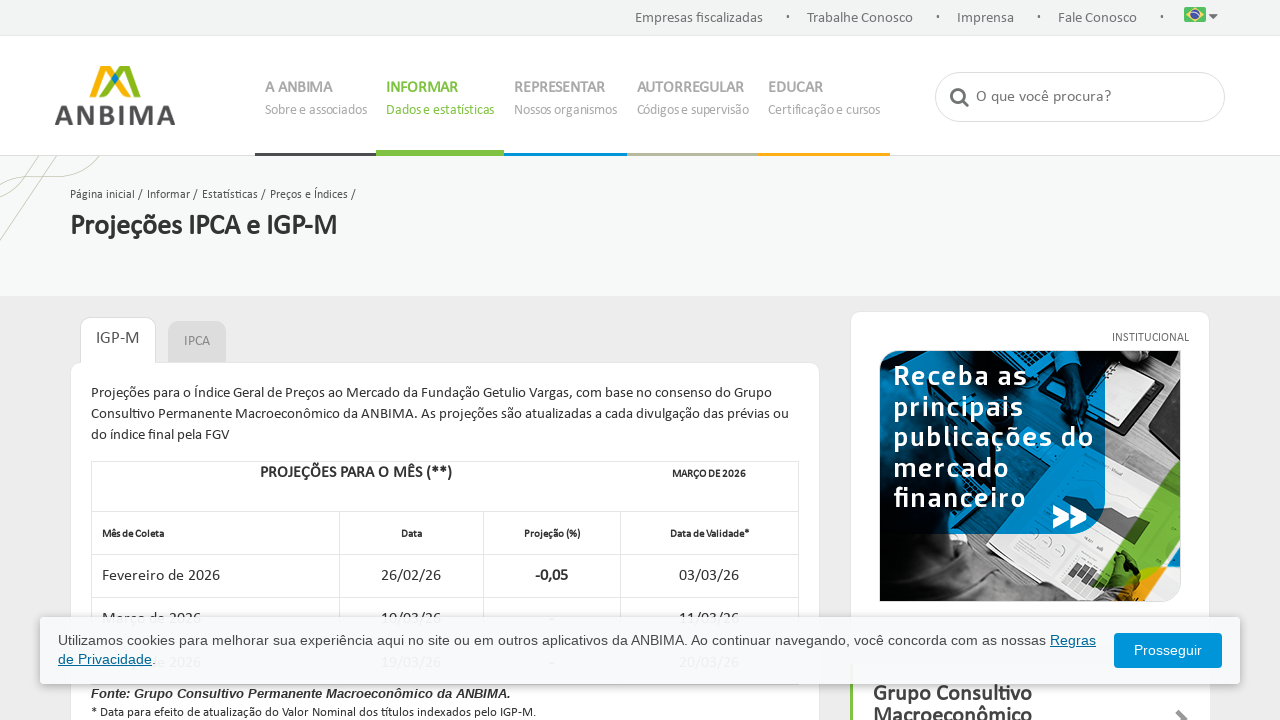

Home tab content became visible
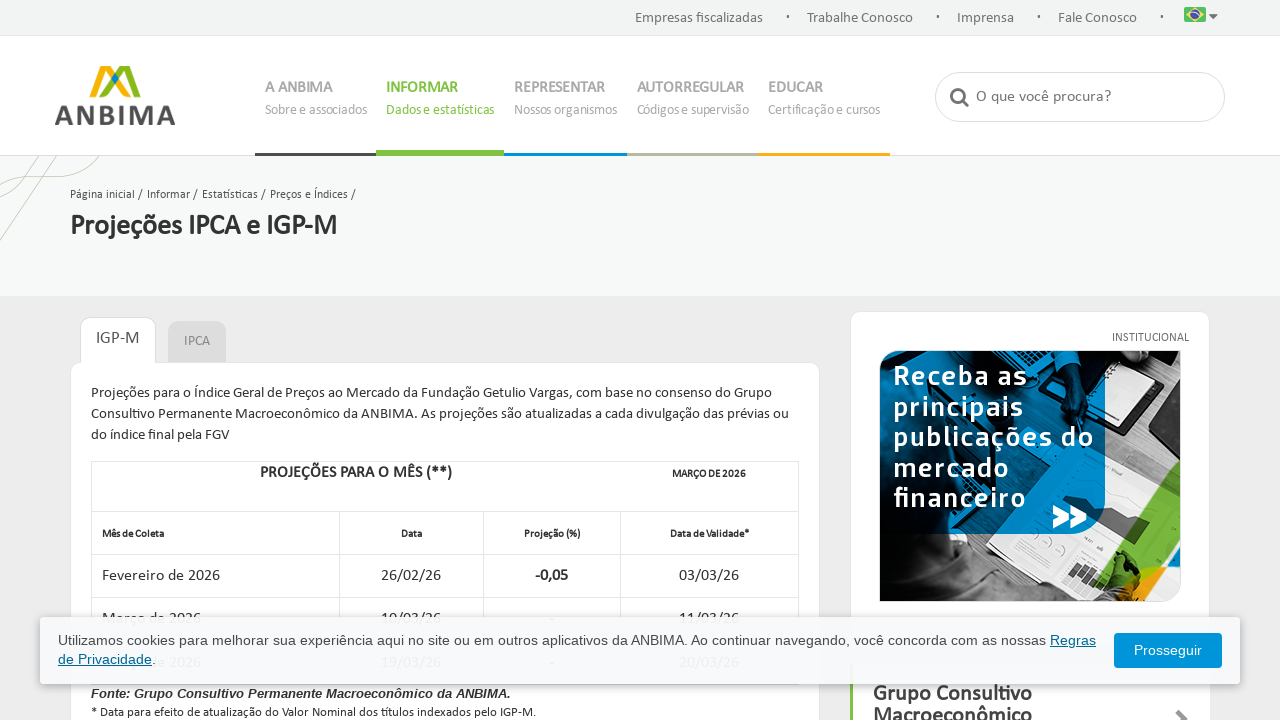

IGP-M historical data table is present
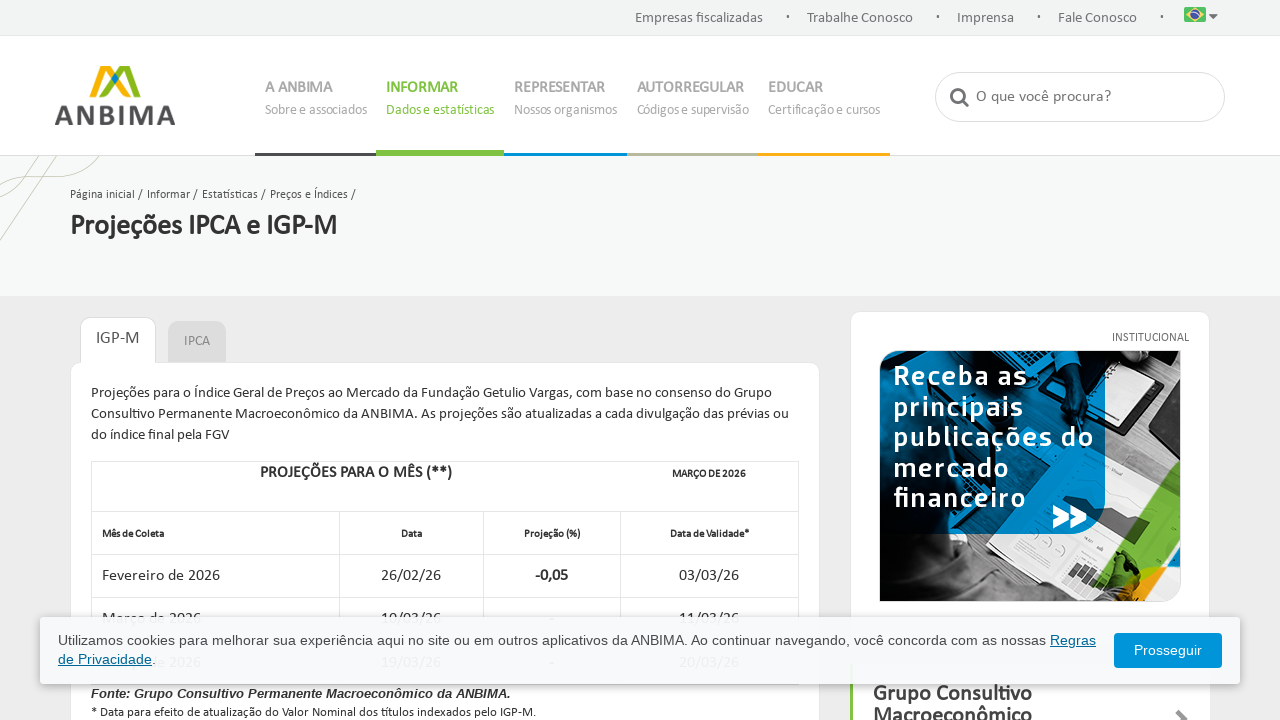

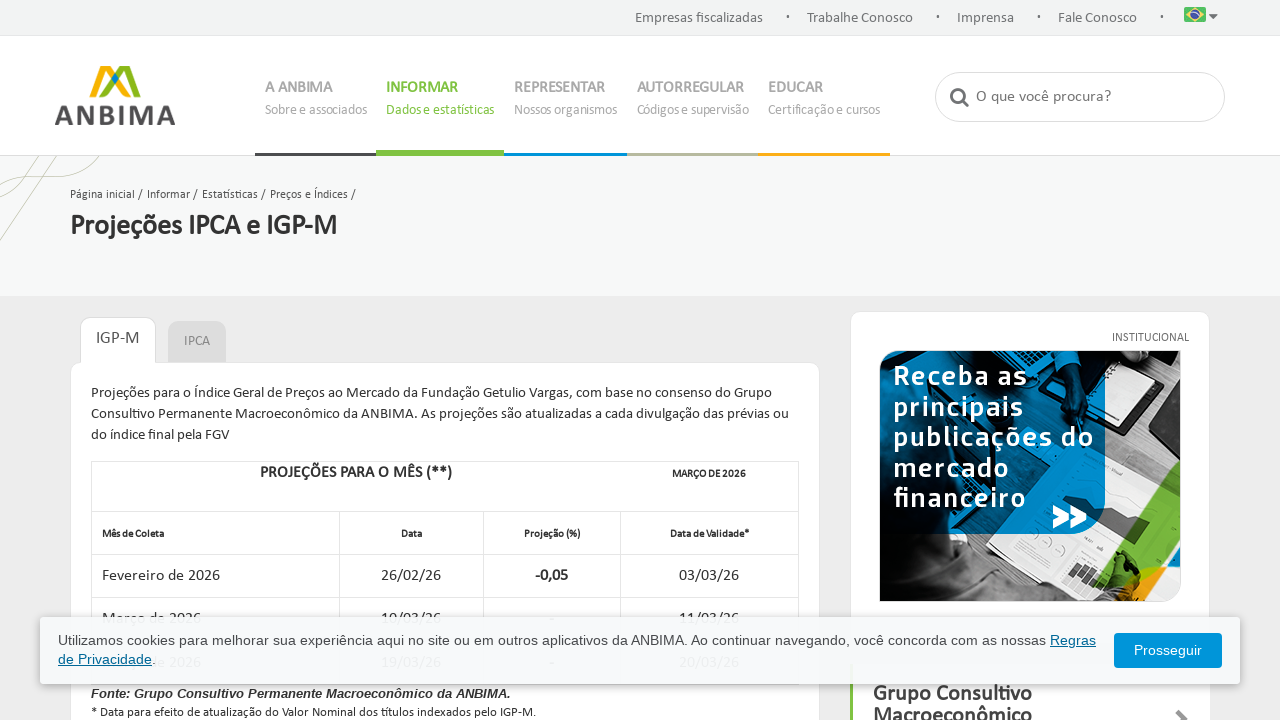